Tests Hacker News search functionality by searching for "testdriven.io" and verifying results appear

Starting URL: https://news.ycombinator.com

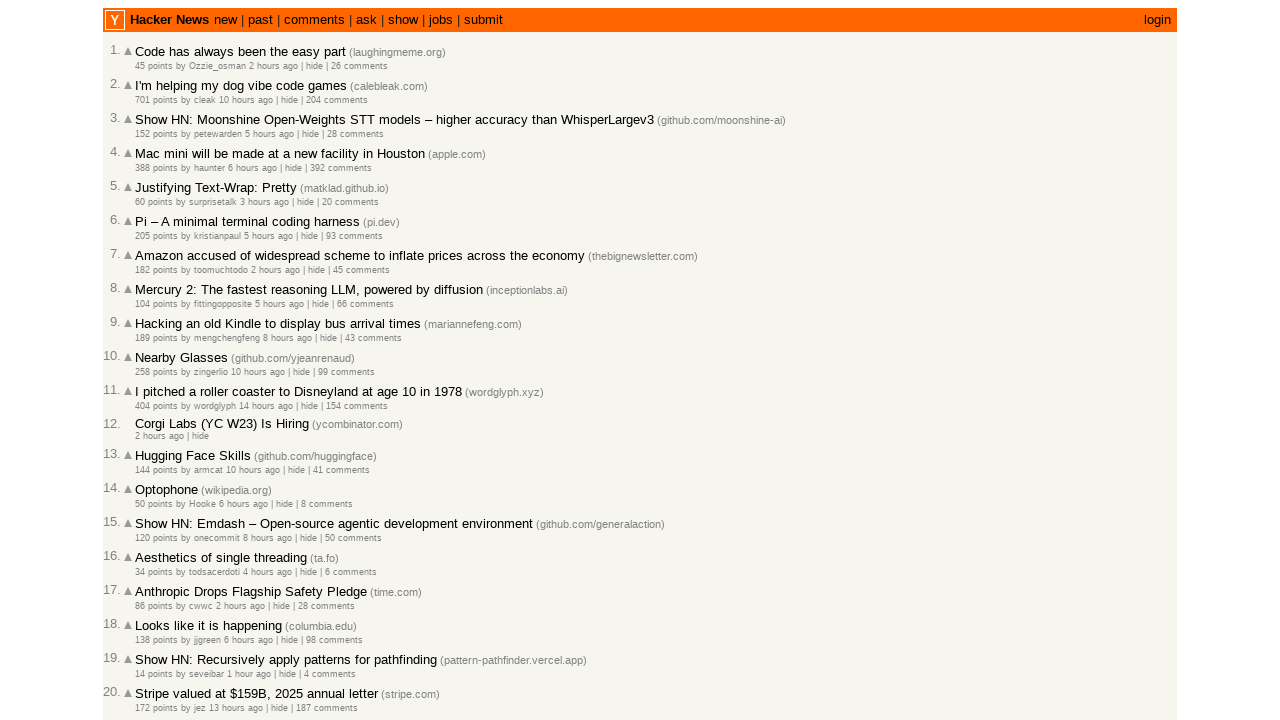

Filled search box with 'testdriven.io' on input[name='q']
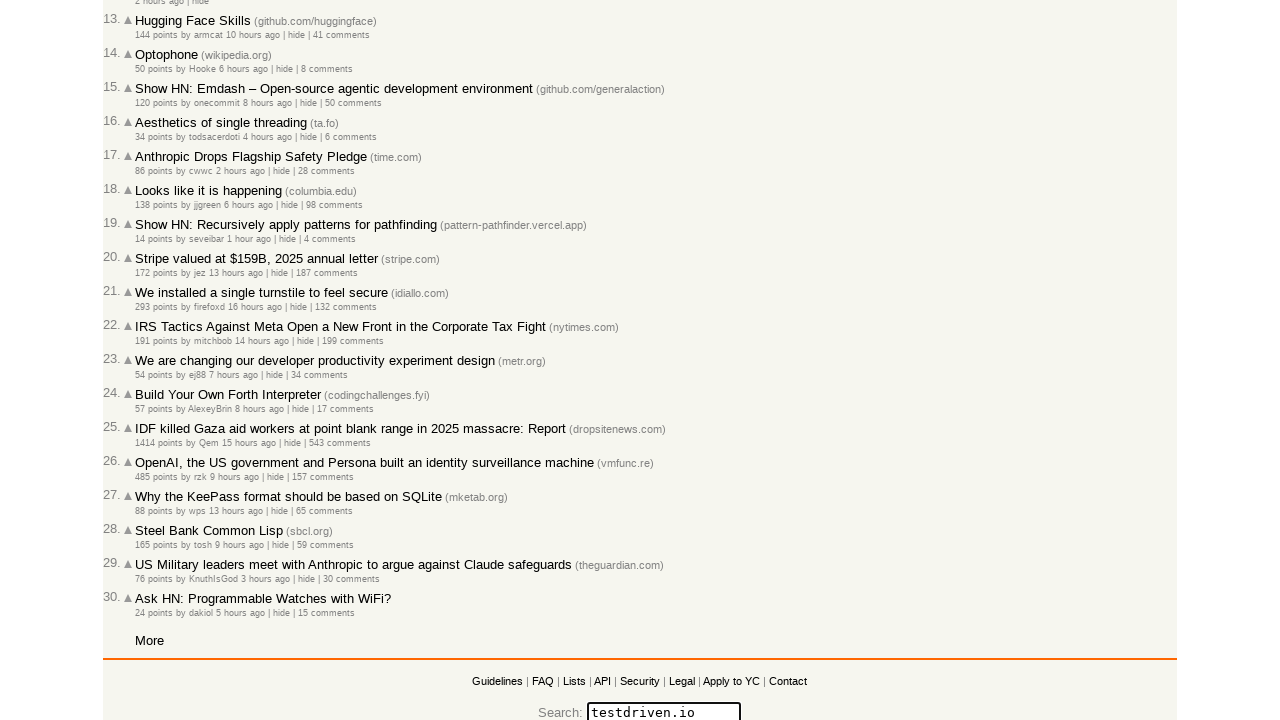

Pressed Enter to submit search on input[name='q']
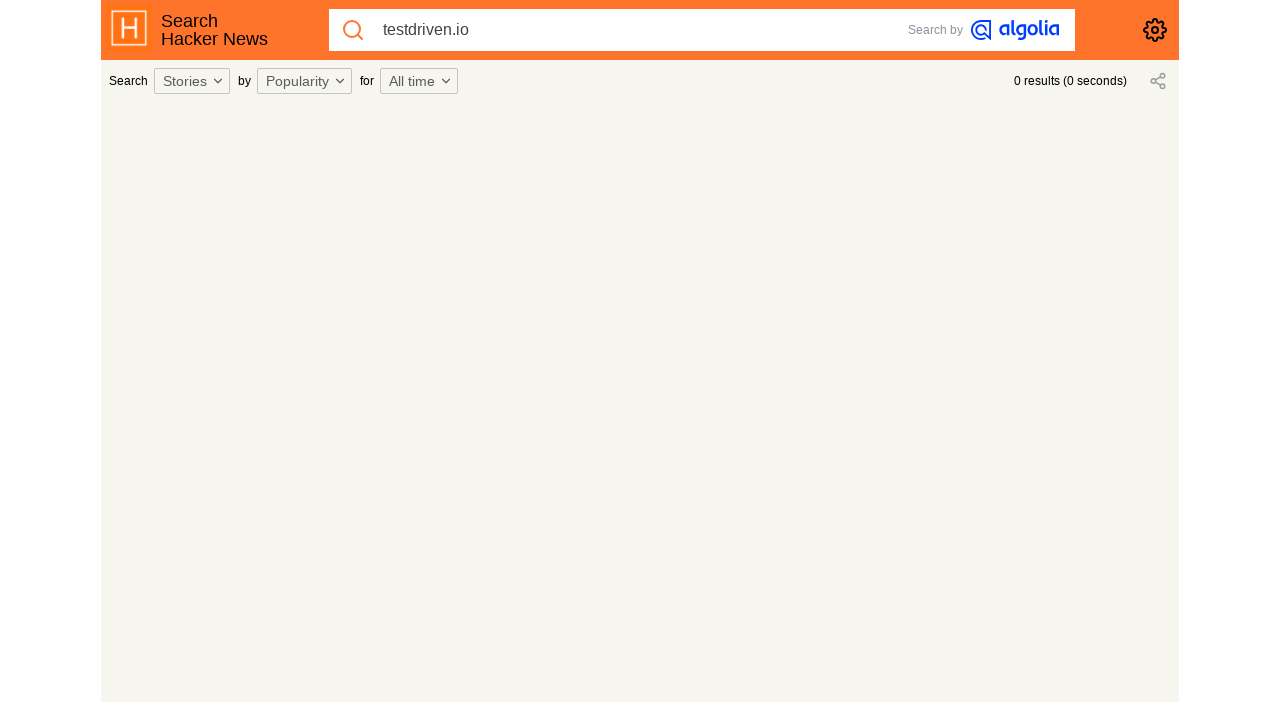

Waited for network to become idle, search results loaded
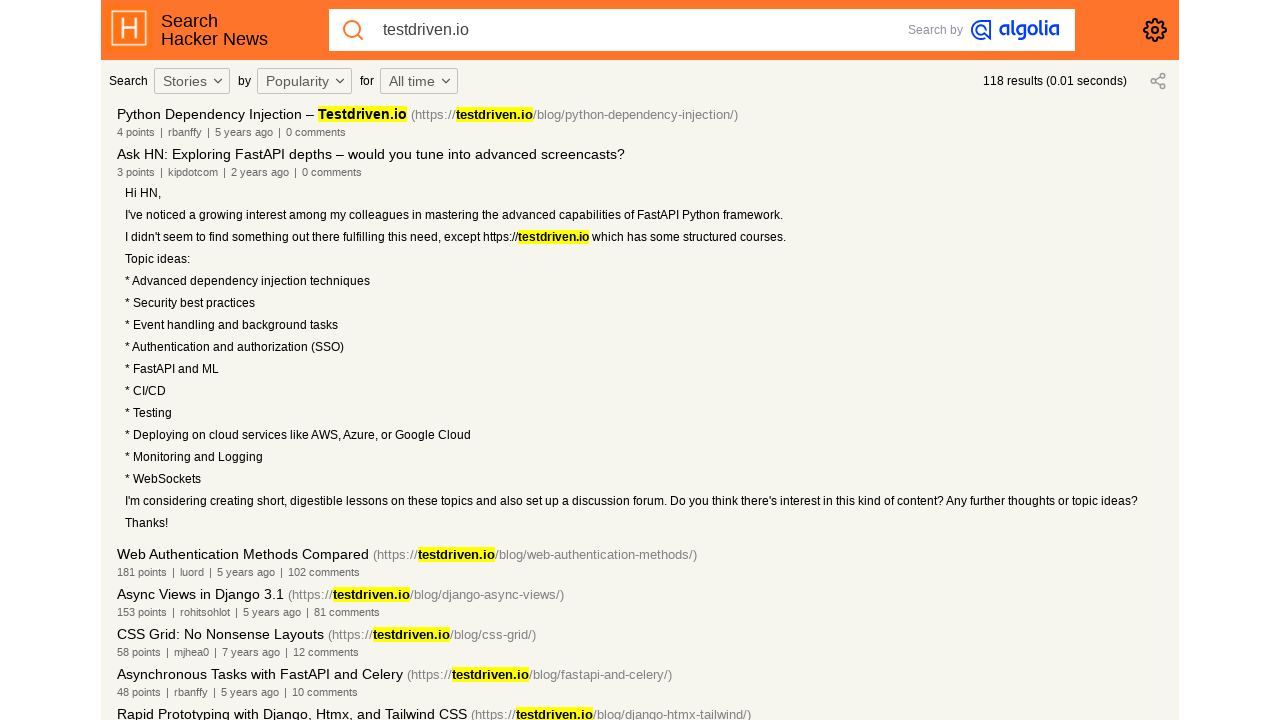

Verified 'testdriven.io' appears in search results
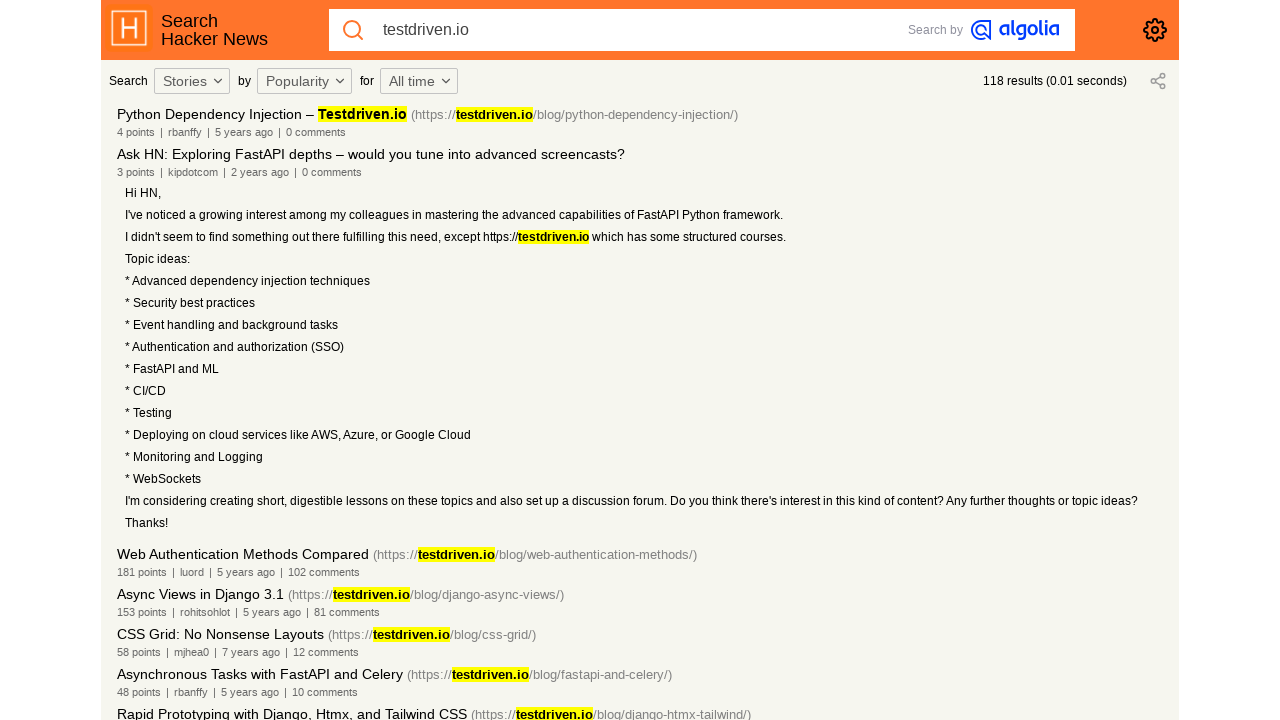

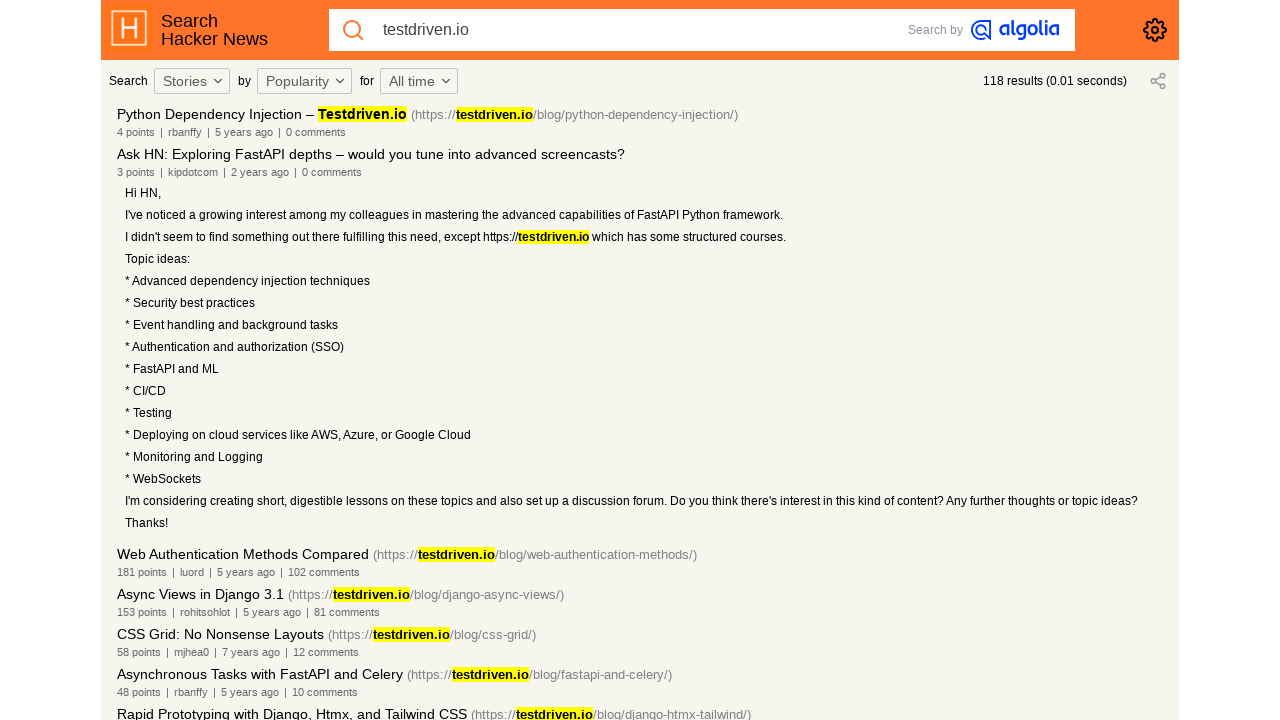